Tests Target.com search functionality by entering a product name in the search field and clicking the search button

Starting URL: https://www.target.com/

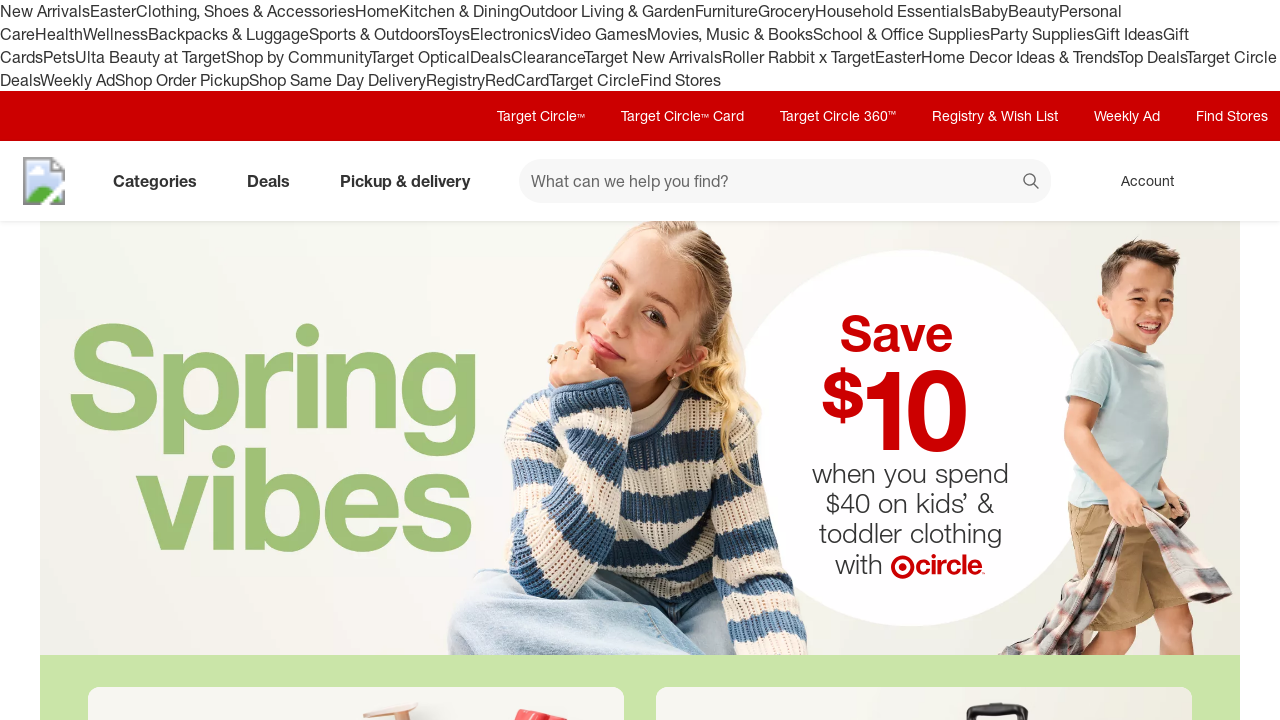

Filled search field with 'wireless headphones' on #search
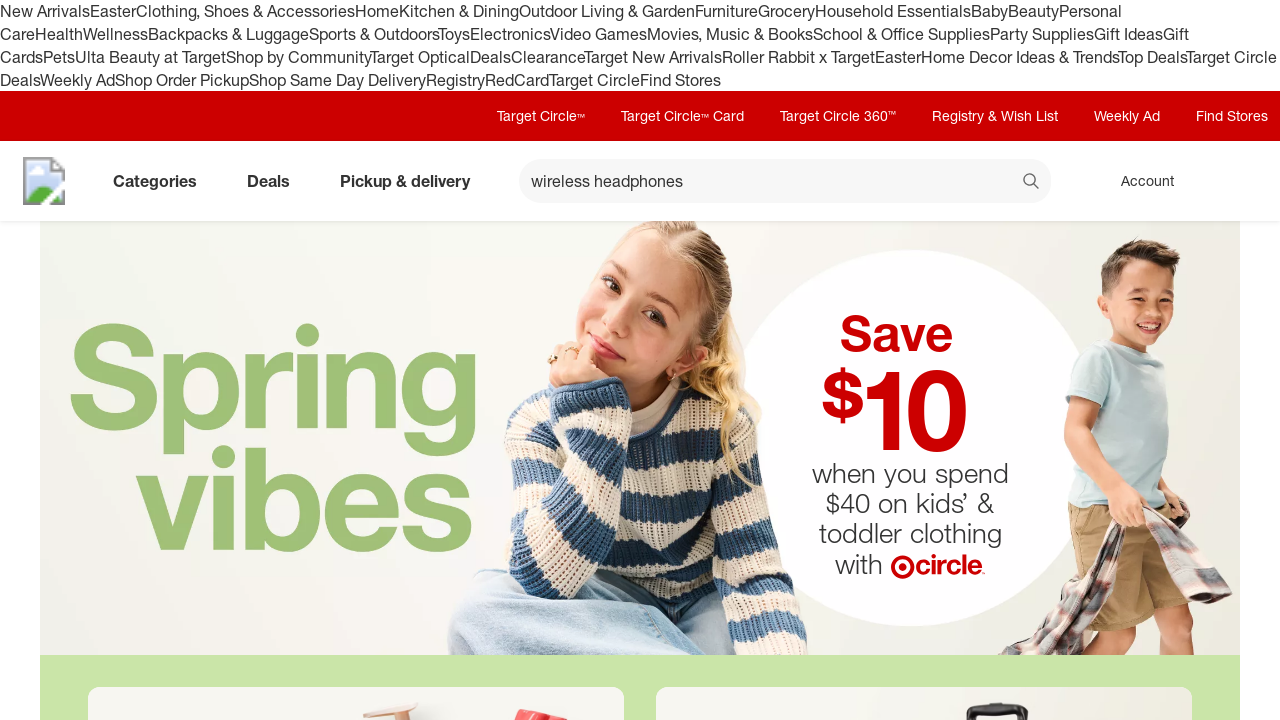

Clicked search button at (1032, 183) on button[data-test='@web/Search/SearchButton']
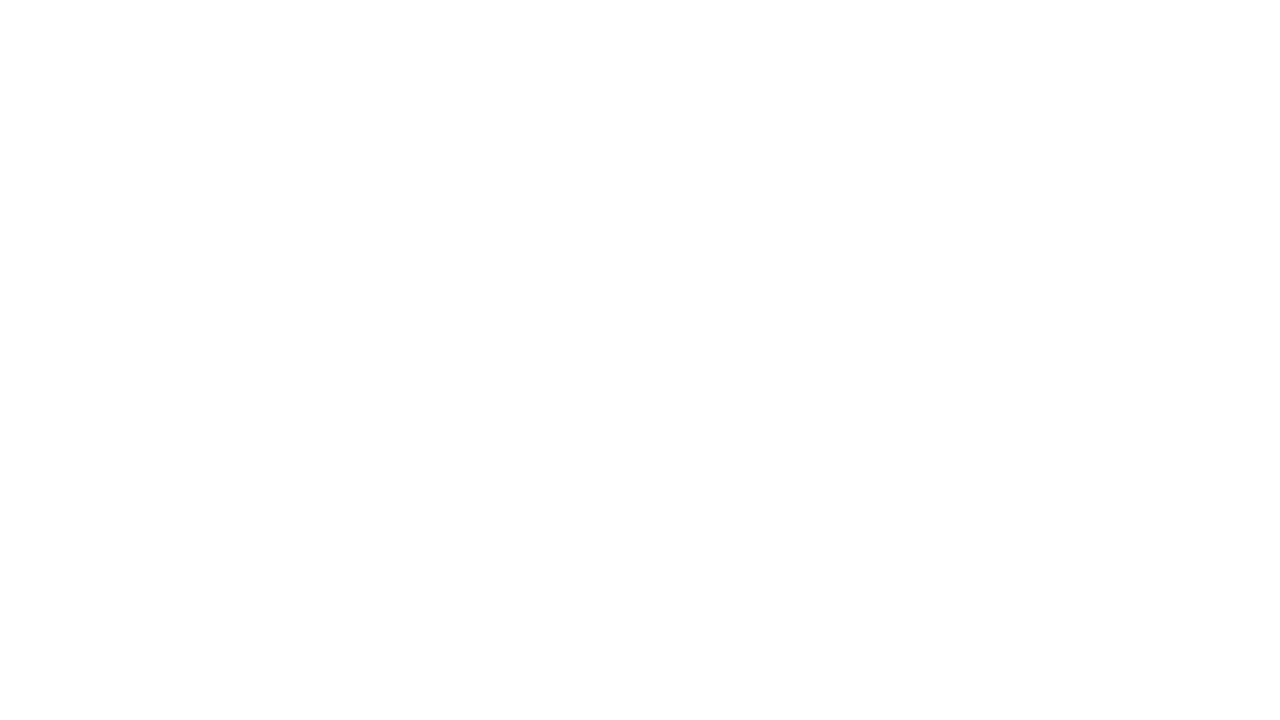

Search results page loaded (networkidle)
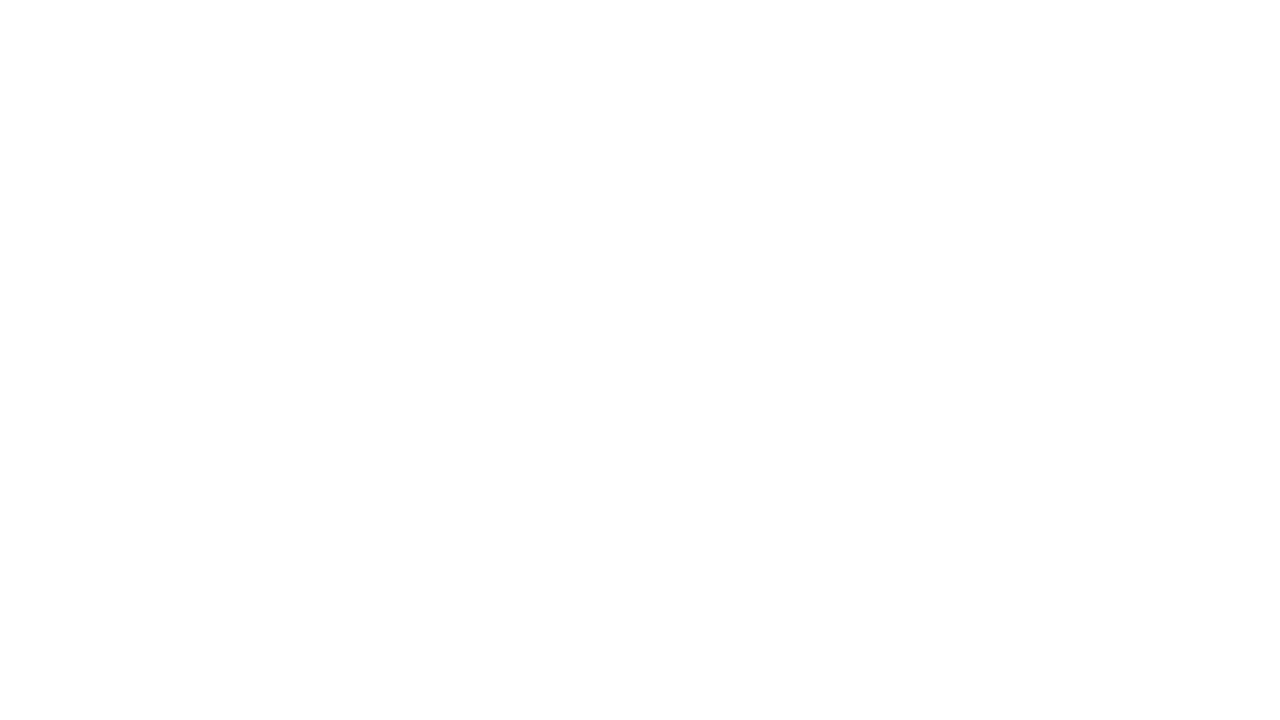

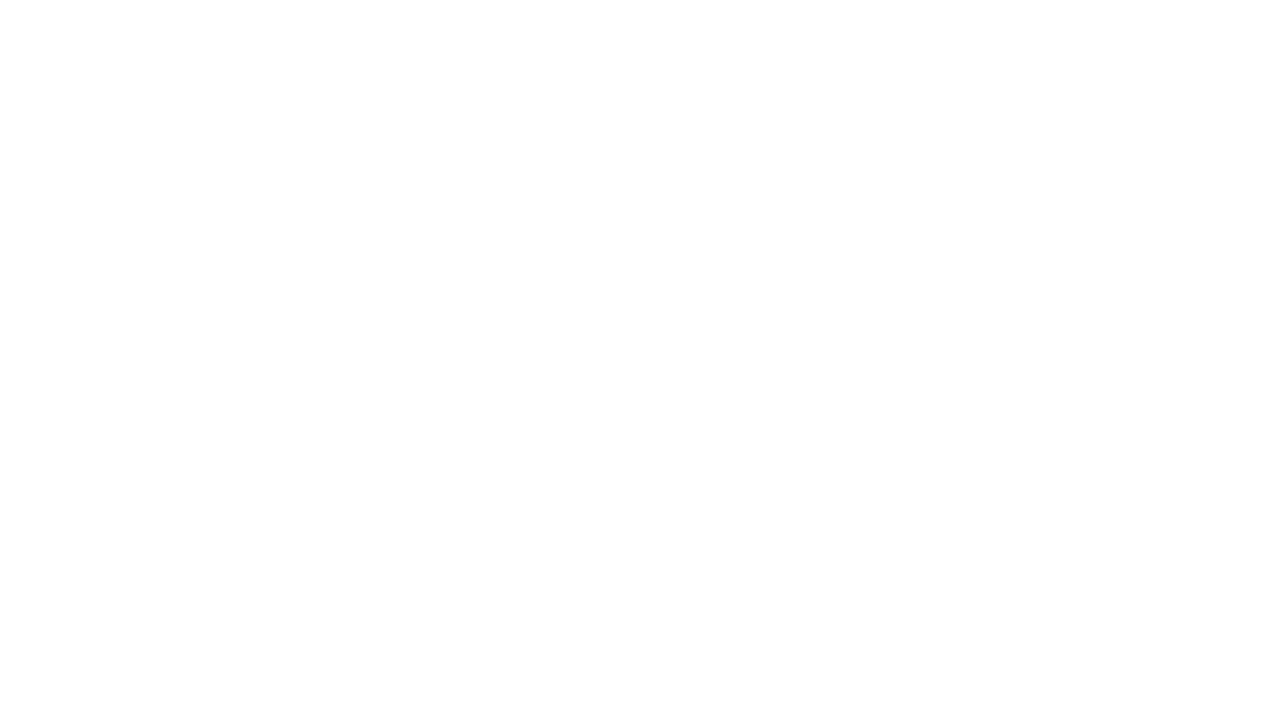